Tests the input functionality on the-internet.herokuapp.com by navigating to the Inputs page and entering a numeric value into the input field.

Starting URL: https://the-internet.herokuapp.com/

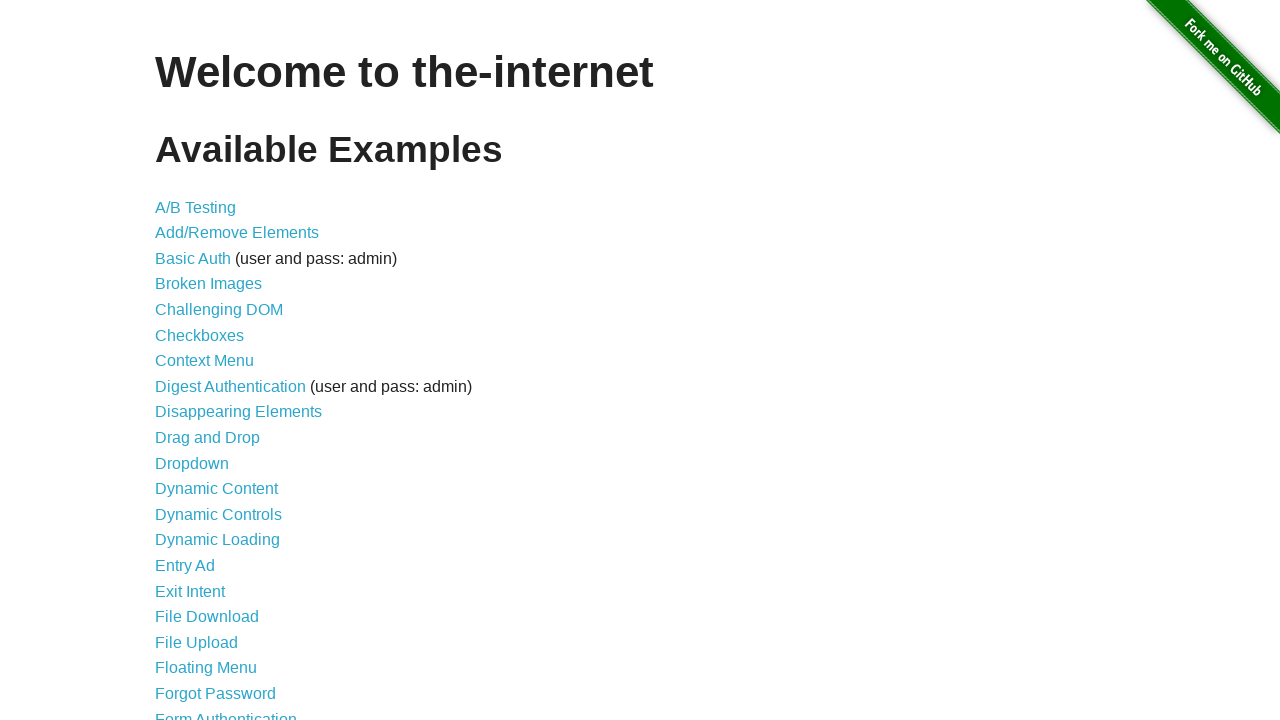

Clicked on the 'Inputs' link to navigate to the inputs page at (176, 361) on text=Inputs
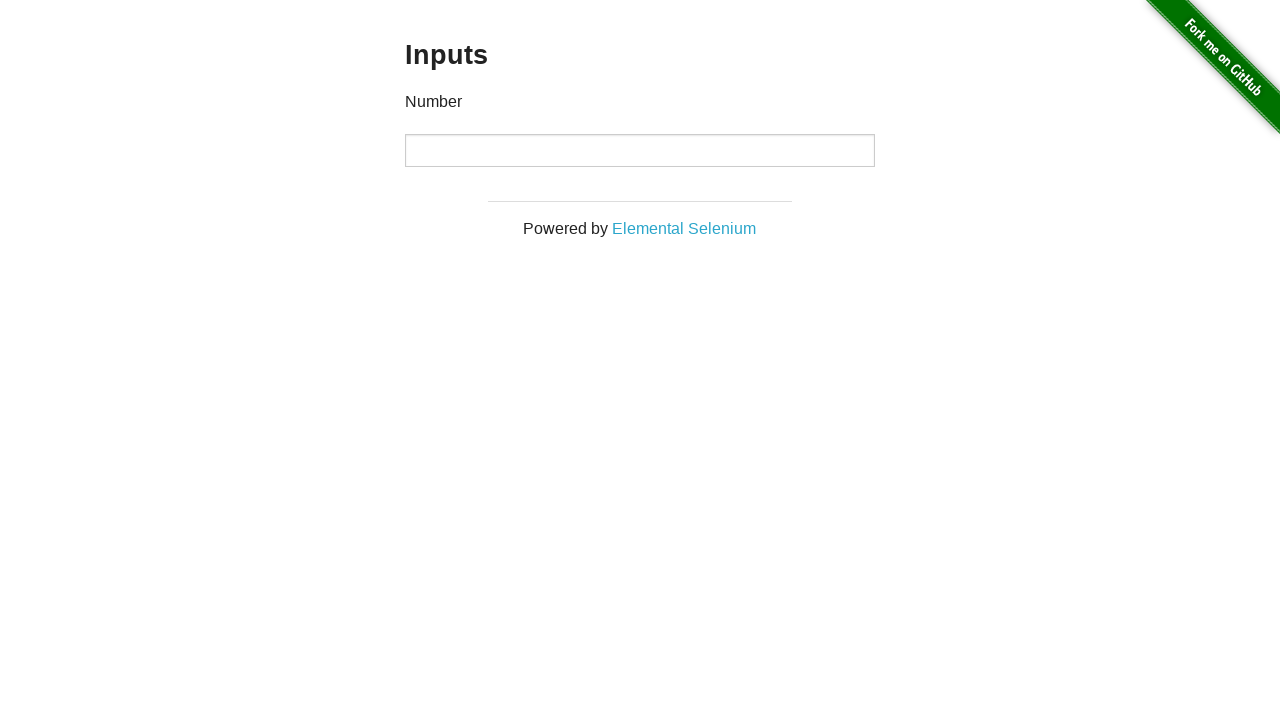

Input field with type 'number' is now visible
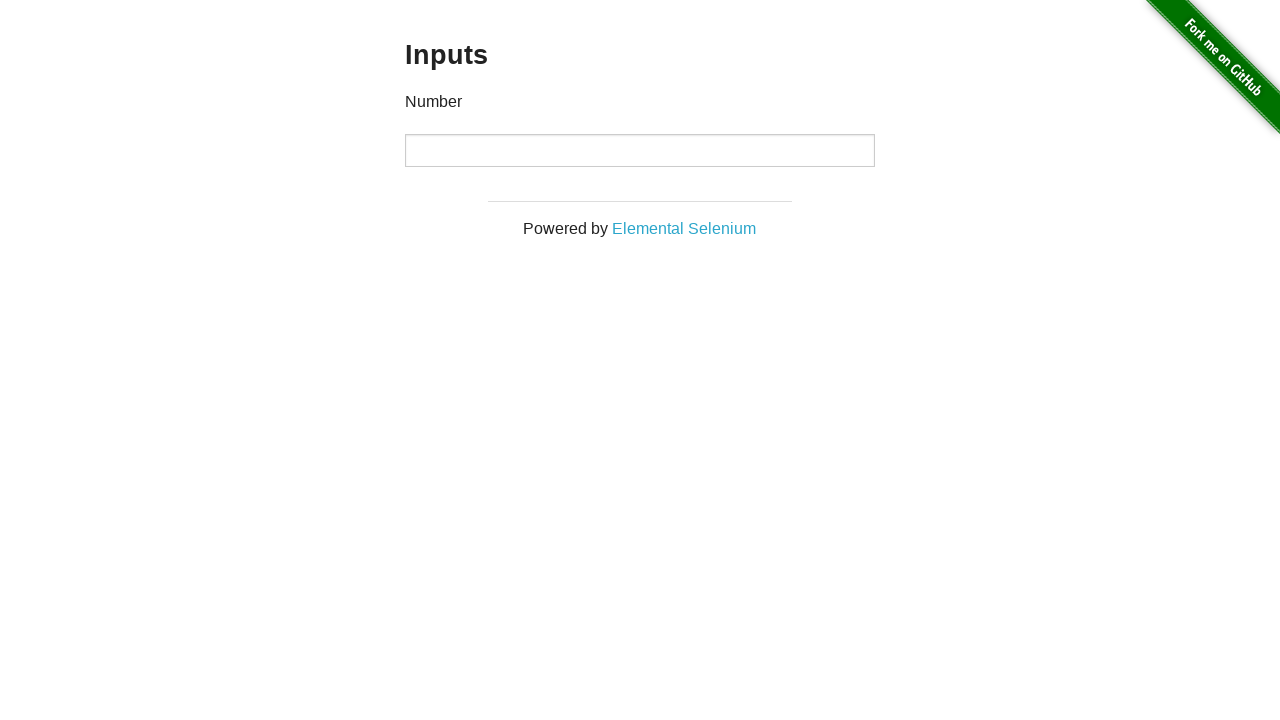

Entered numeric value '12345678' into the number input field on input[type='number']
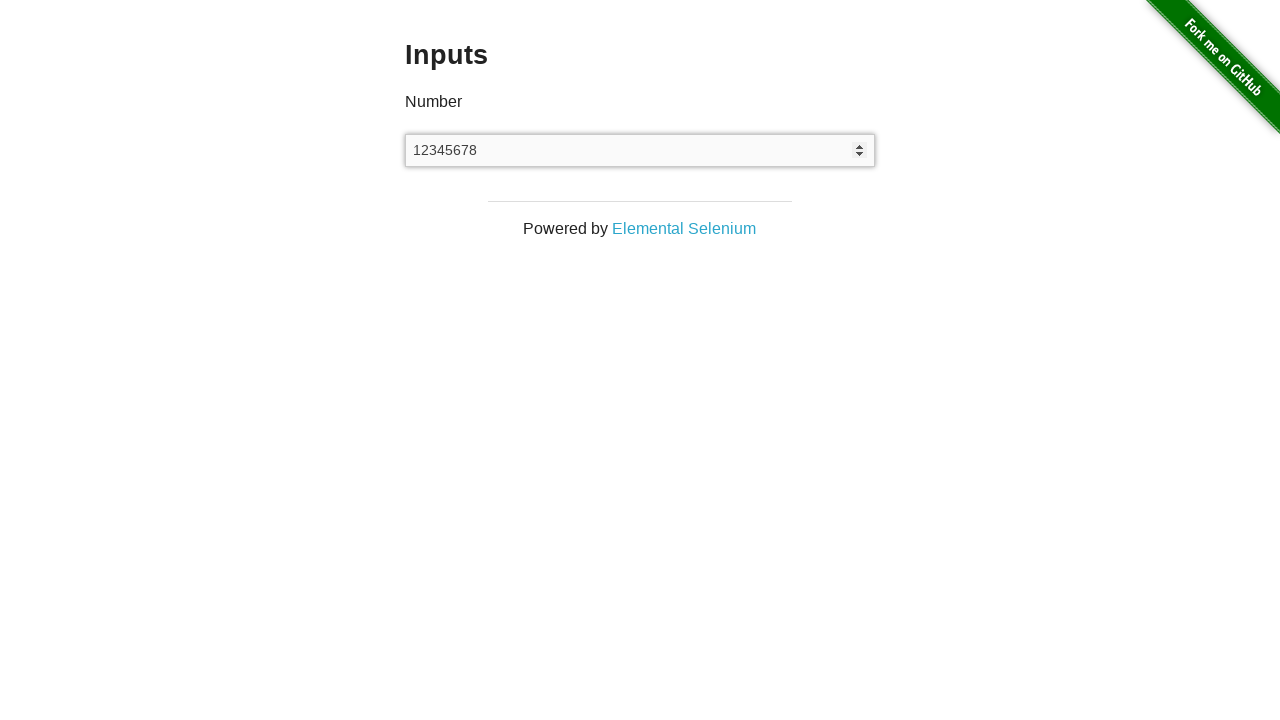

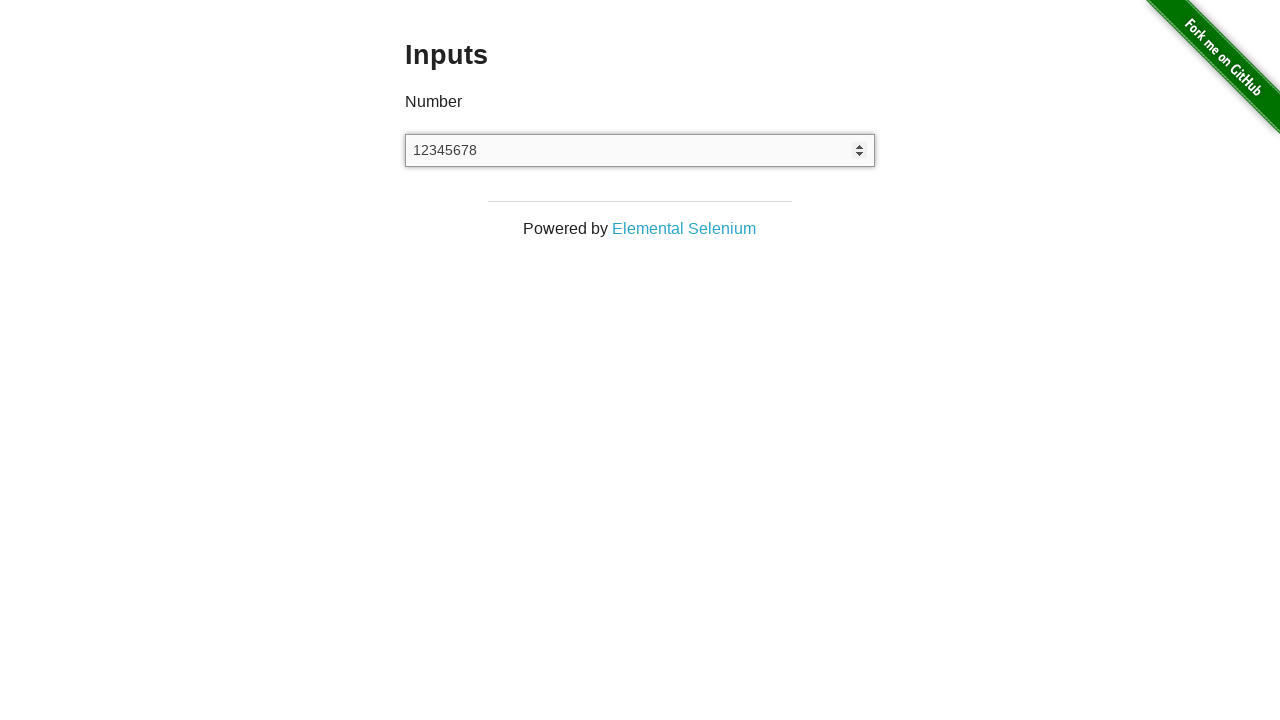